Tests an autocomplete dropdown component by clicking the dropdown button, selecting multiple course options (AWS, ReactJs, JMeter) from the list, and then removing all selected items by clicking their close icons.

Starting URL: https://leafground.com/select.xhtml

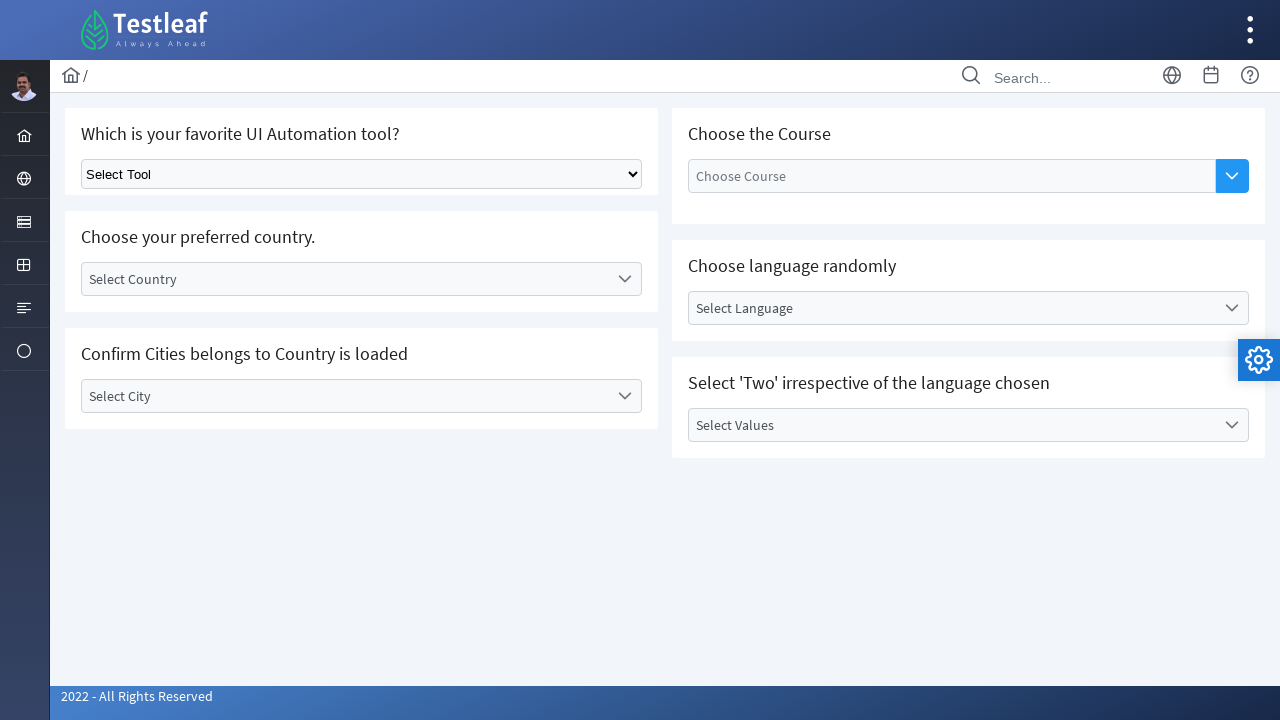

Clicked autocomplete dropdown button to open the list at (1232, 176) on xpath=//div[@id='j_idt87:auto-complete']//button[contains(@class,'ui-autocomplet
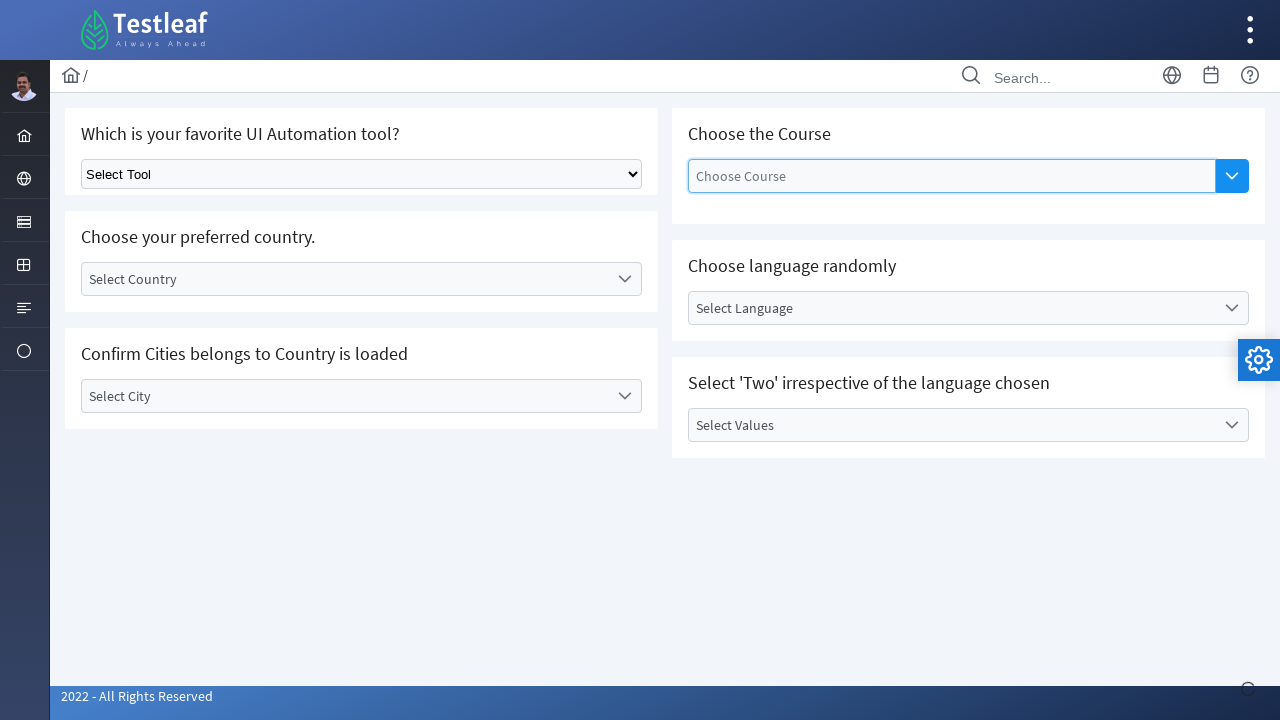

Dropdown panel appeared with course options
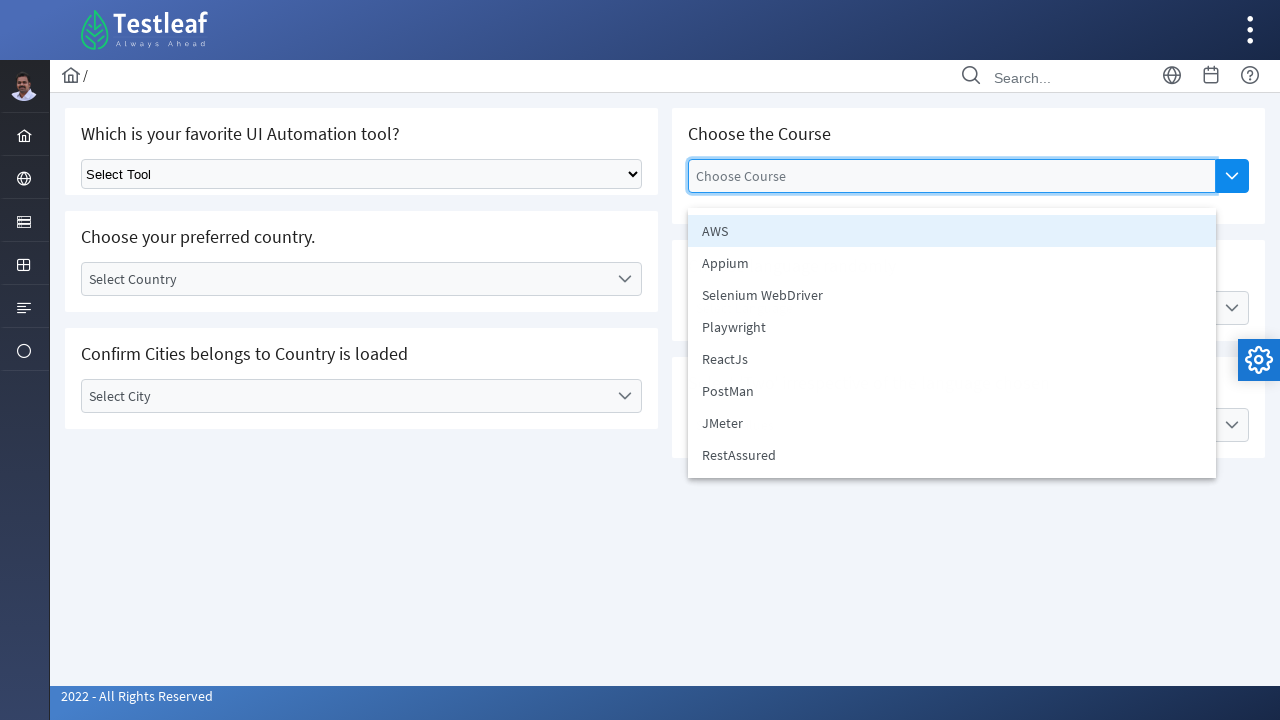

Selected course 'AWS' from dropdown at (952, 231) on xpath=//*[@id='j_idt87:auto-complete_panel']//li >> nth=0
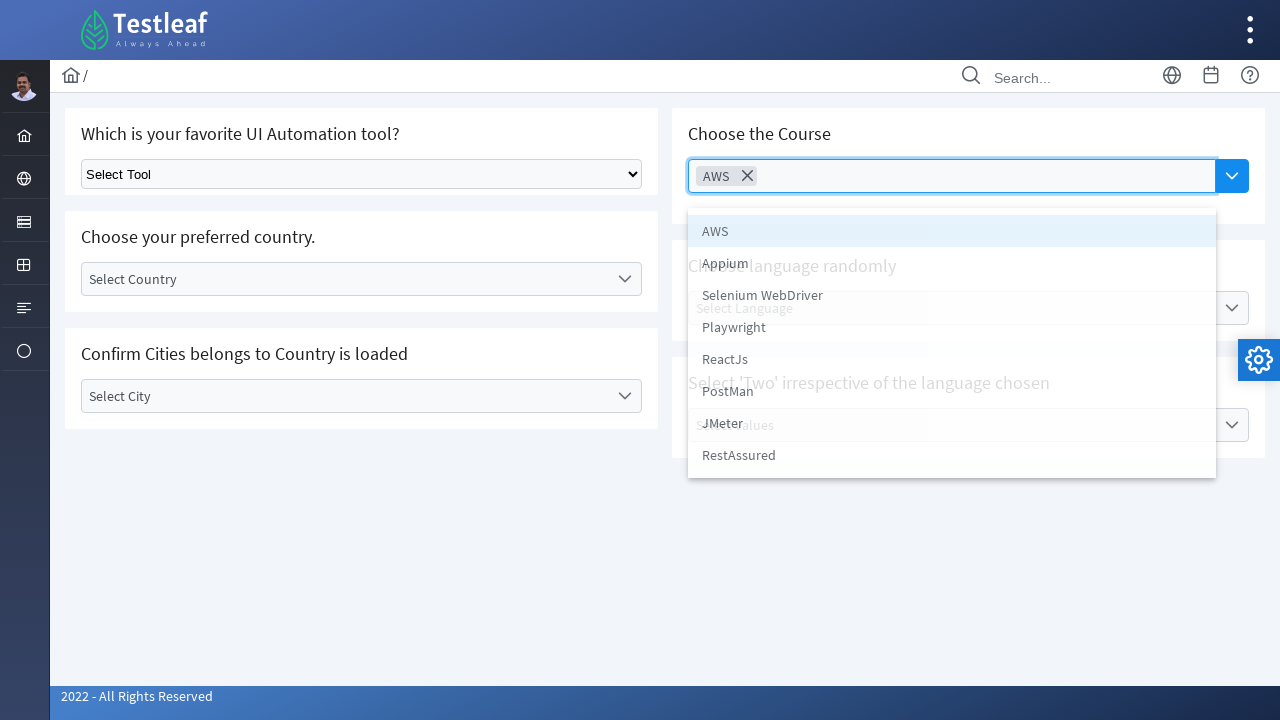

Re-opened dropdown to select next course at (1232, 176) on xpath=//div[@id='j_idt87:auto-complete']//button[contains(@class,'ui-autocomplet
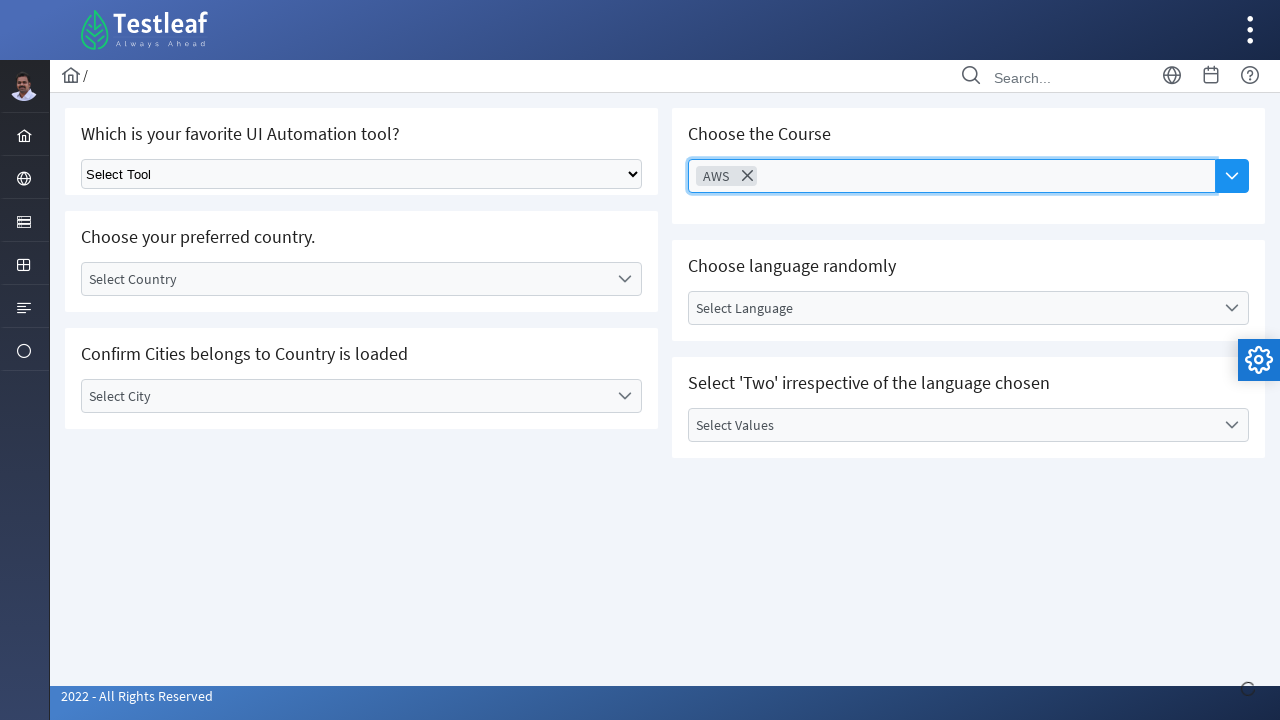

Dropdown panel loaded again
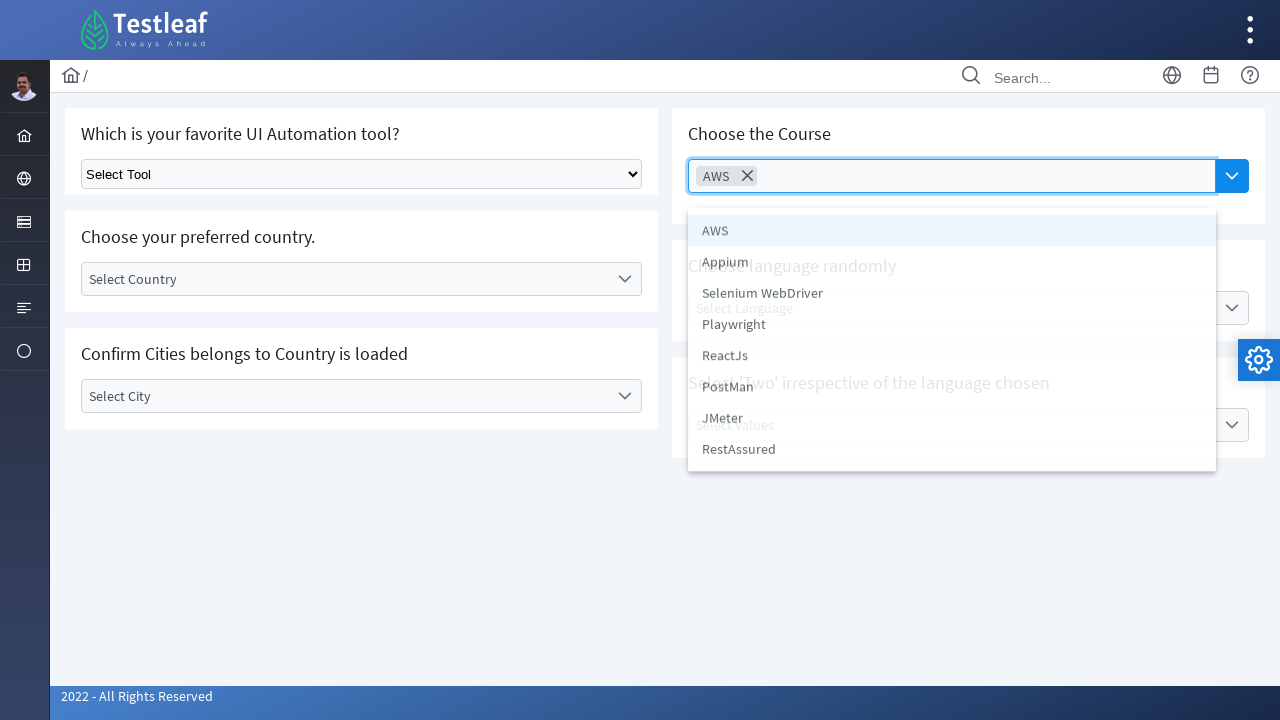

Selected course 'ReactJs' from dropdown at (952, 359) on xpath=//*[@id='j_idt87:auto-complete_panel']//li >> nth=4
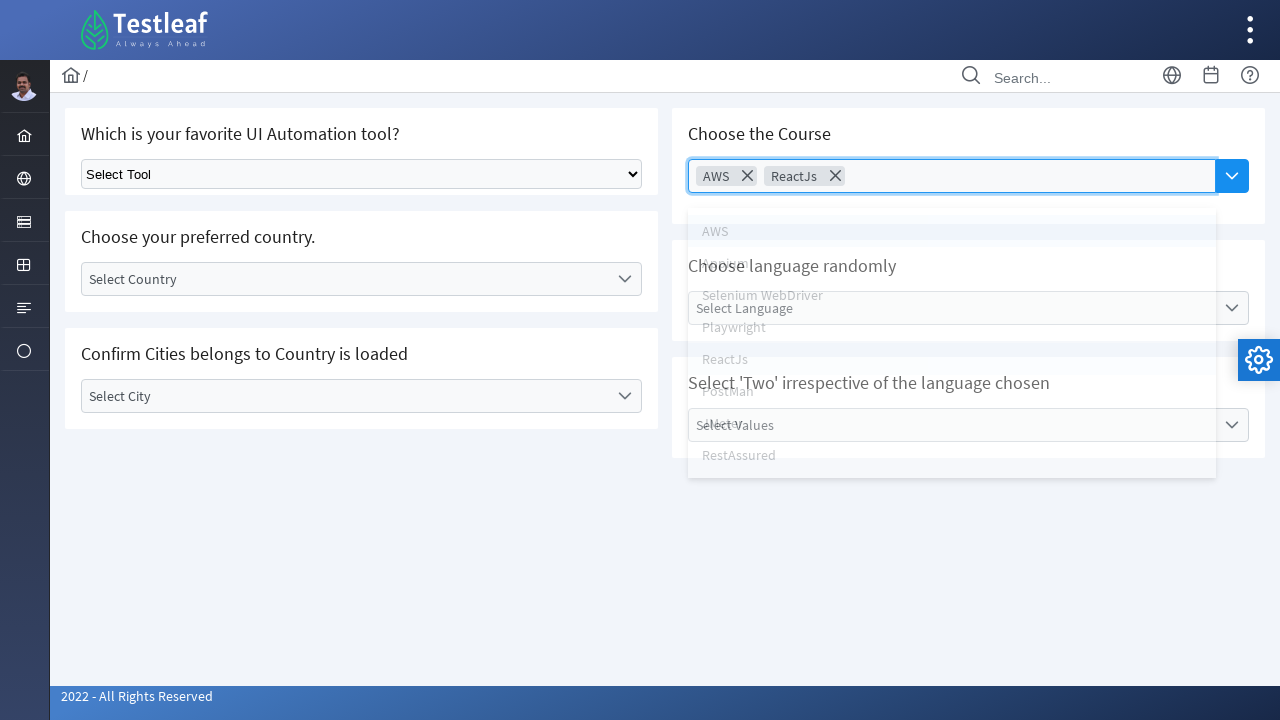

Re-opened dropdown to select next course at (1232, 176) on xpath=//div[@id='j_idt87:auto-complete']//button[contains(@class,'ui-autocomplet
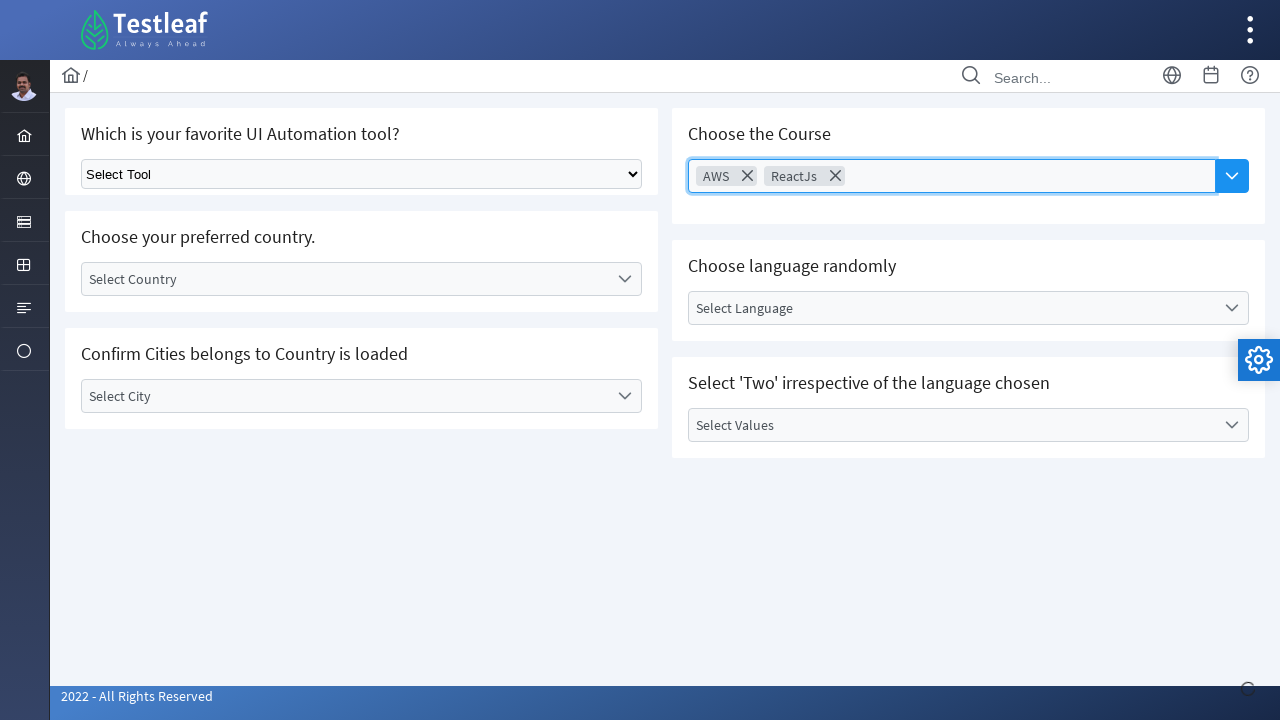

Dropdown panel loaded again
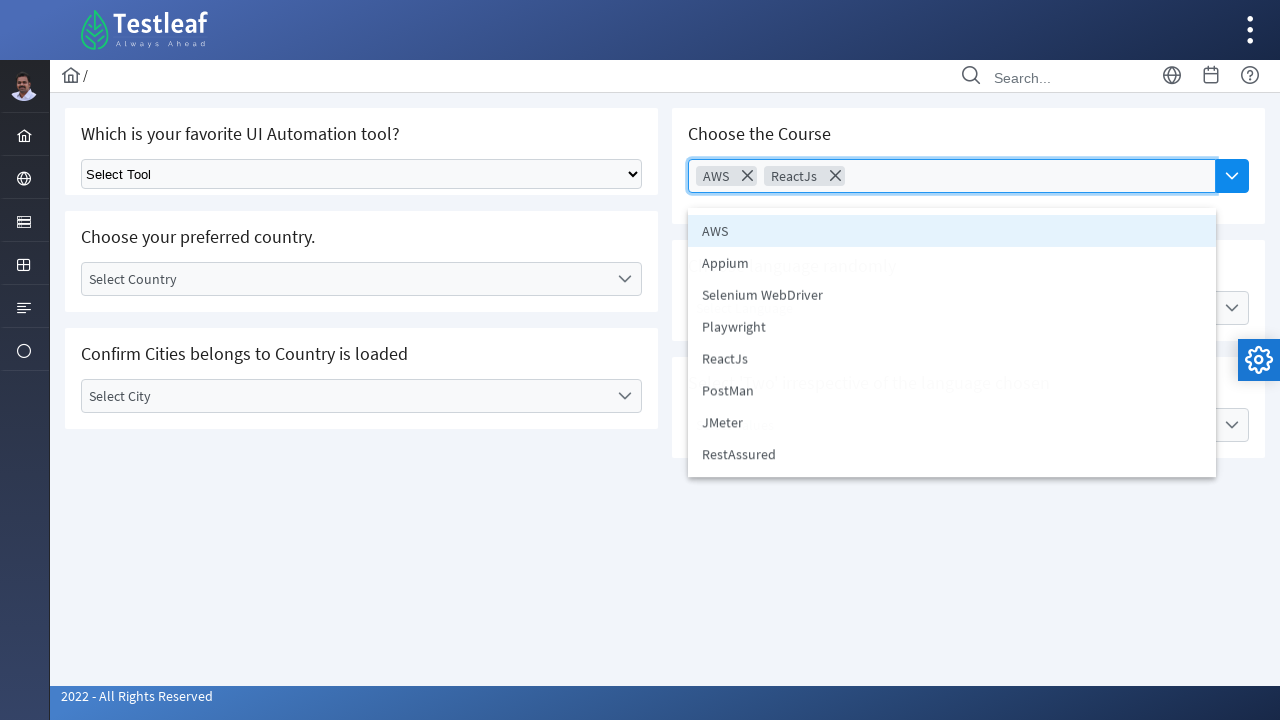

Selected course 'JMeter' from dropdown at (952, 423) on xpath=//*[@id='j_idt87:auto-complete_panel']//li >> nth=6
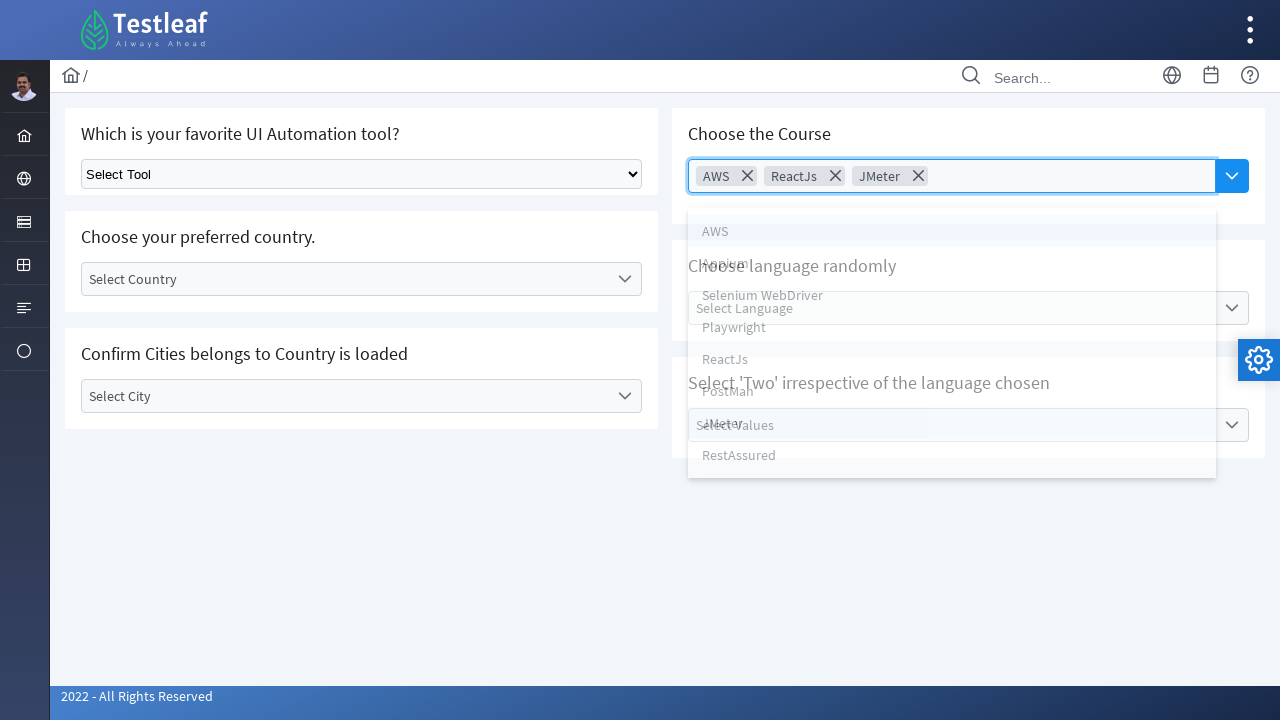

Re-opened dropdown to select next course at (1232, 176) on xpath=//div[@id='j_idt87:auto-complete']//button[contains(@class,'ui-autocomplet
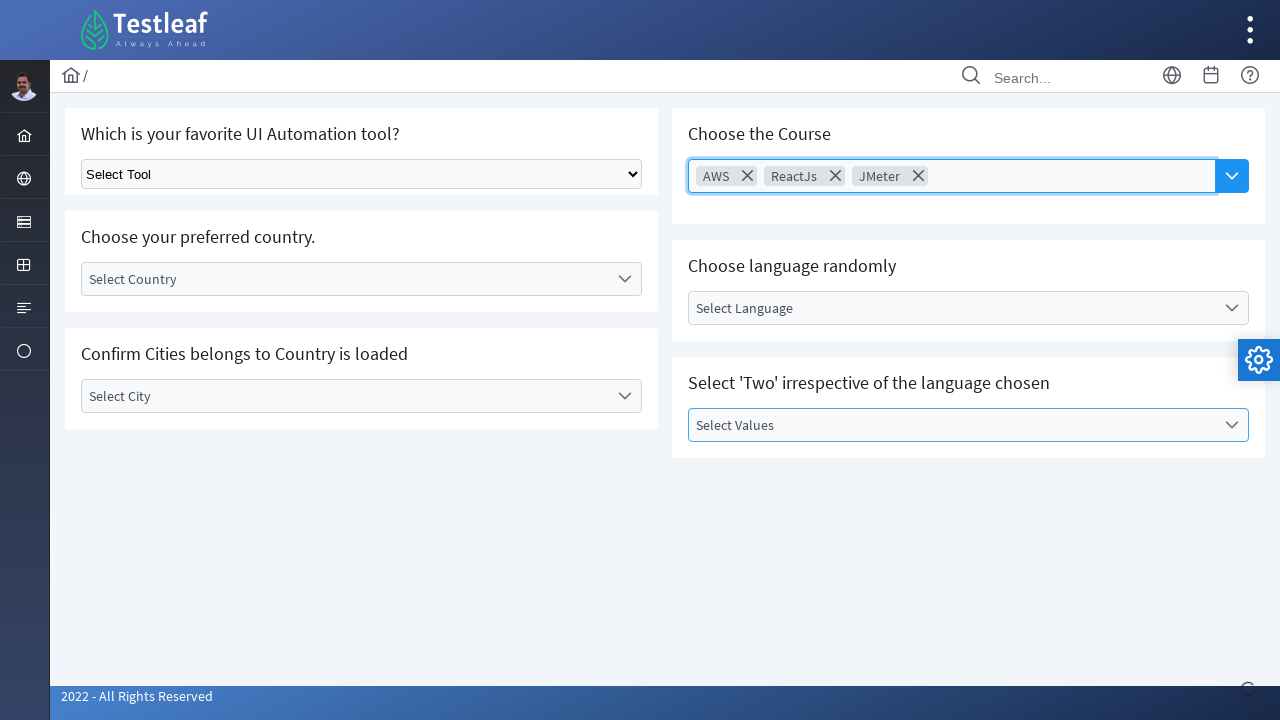

Dropdown panel loaded again
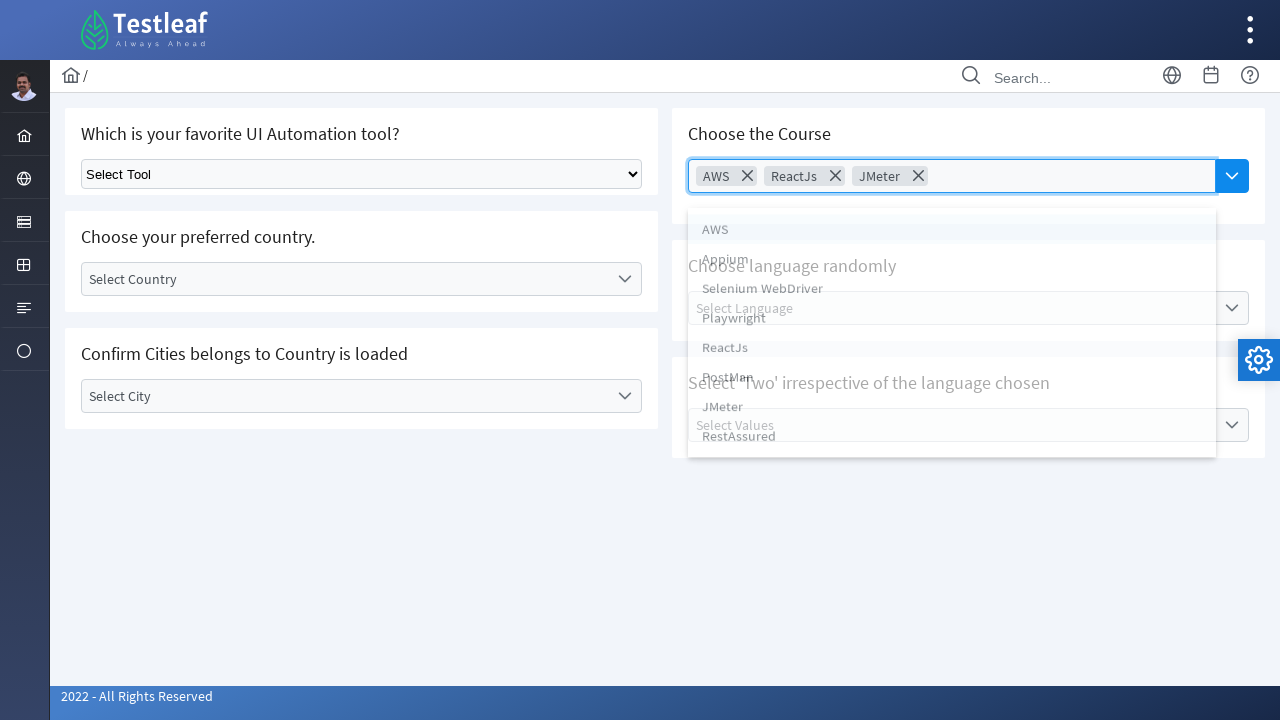

Removed selected course (close button 1) at (747, 176) on xpath=//span[contains(@class,'ui-autocomplete-token-icon')] >> nth=0
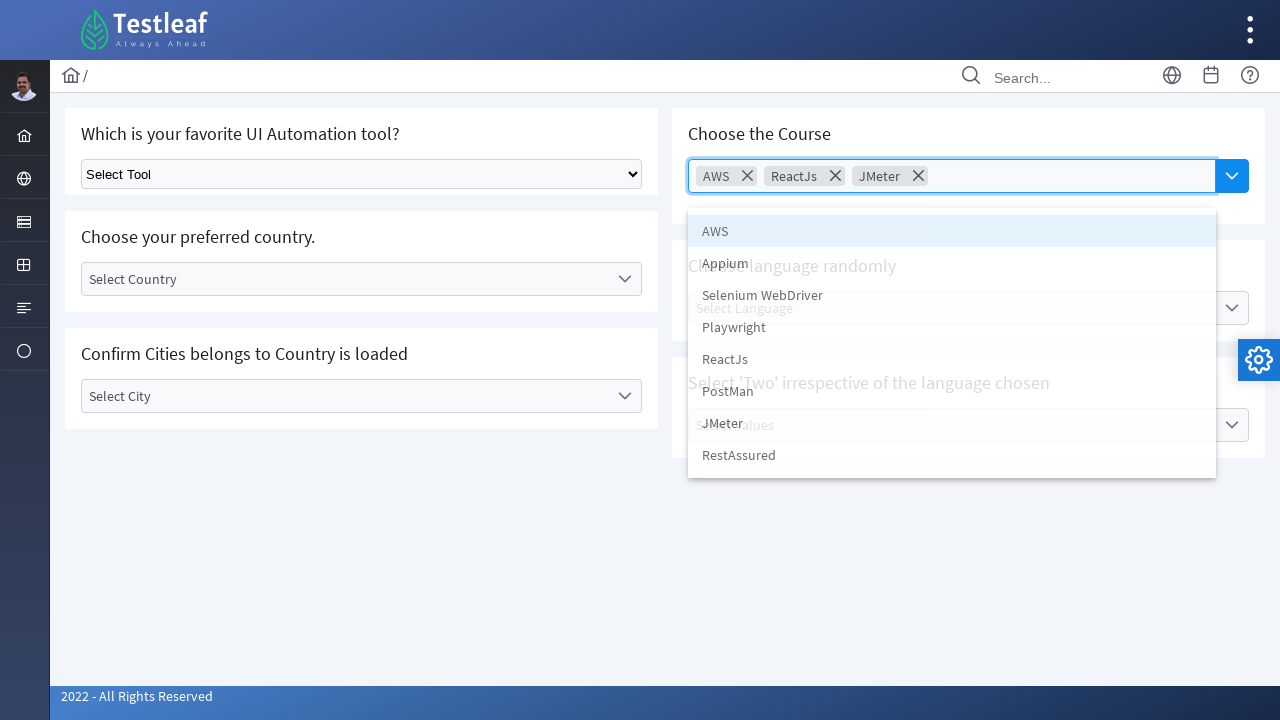

Removed selected course (close button 2) at (767, 176) on xpath=//span[contains(@class,'ui-autocomplete-token-icon')] >> nth=0
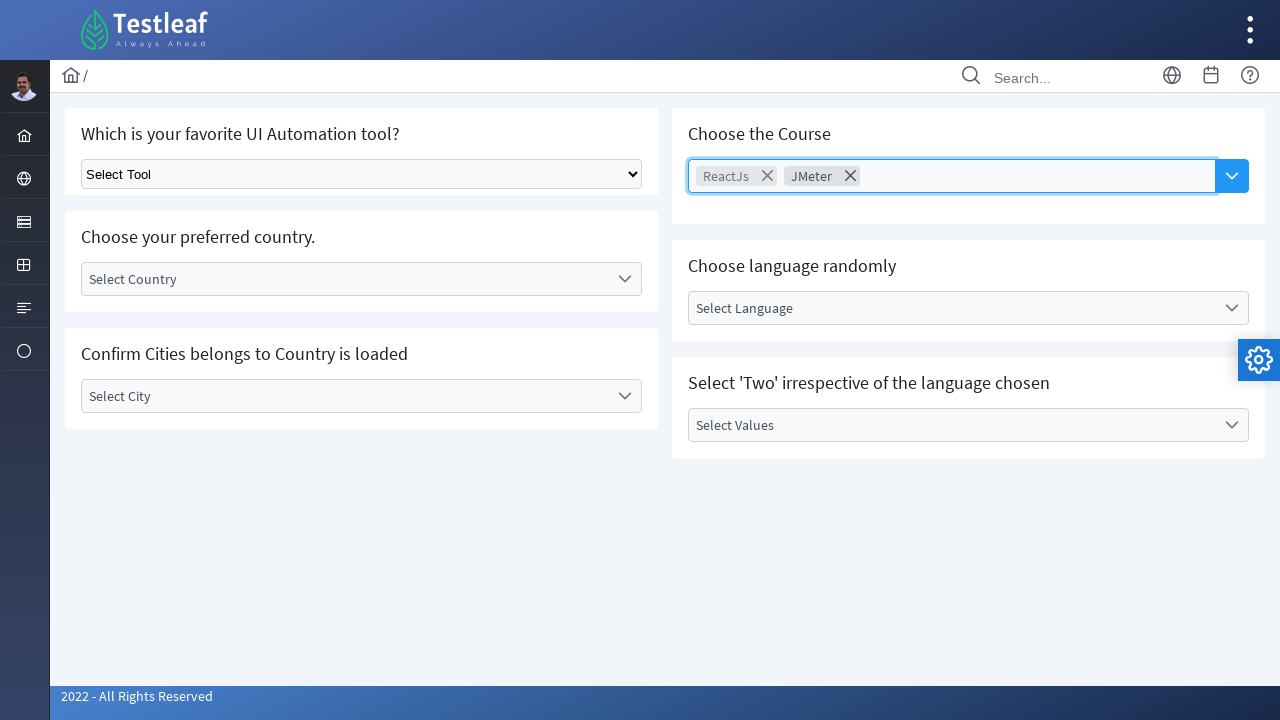

Removed selected course (close button 3) at (762, 176) on xpath=//span[contains(@class,'ui-autocomplete-token-icon')] >> nth=0
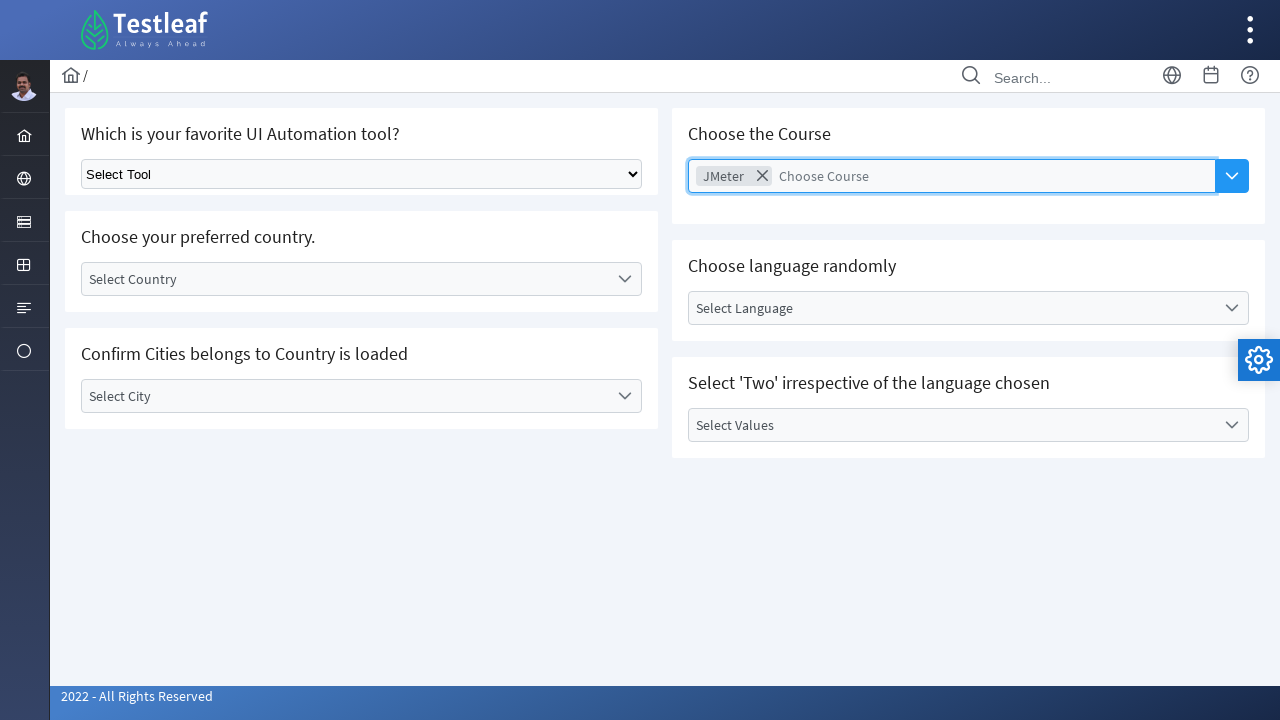

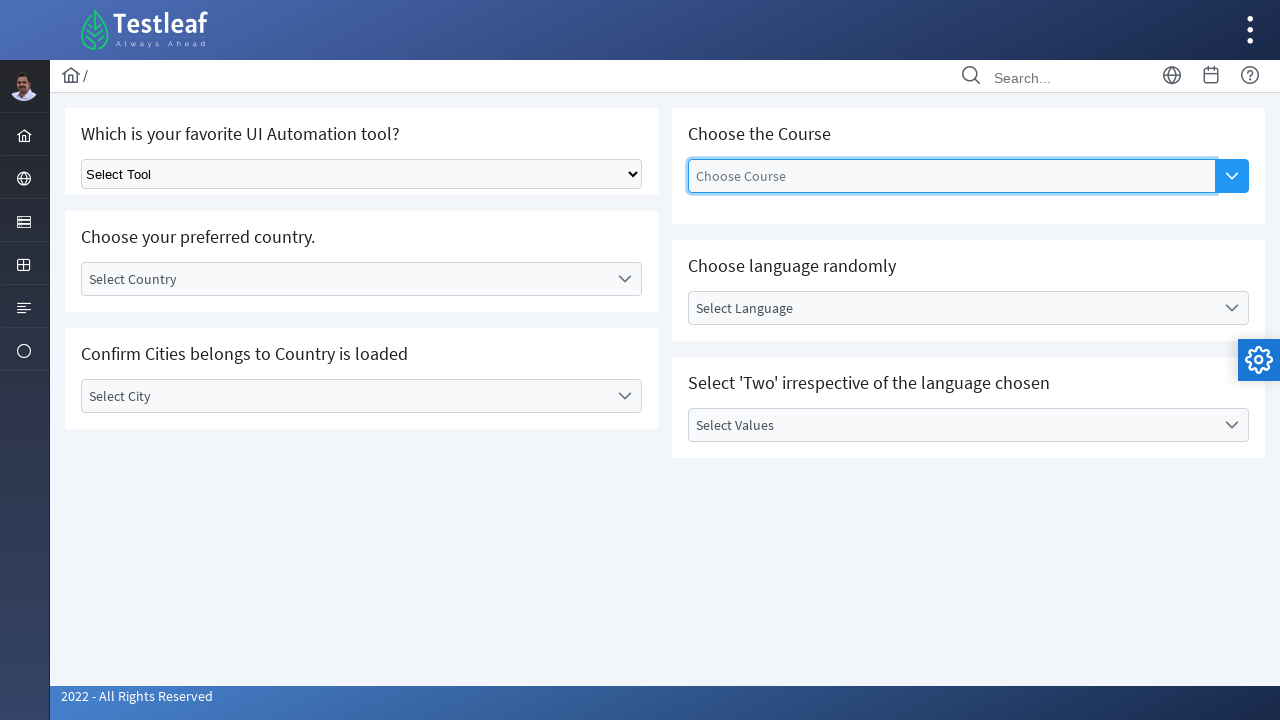